Navigates to the bridal services page by hovering over the services menu and clicking on bridal option

Starting URL: https://cucumbabeautysalon.com

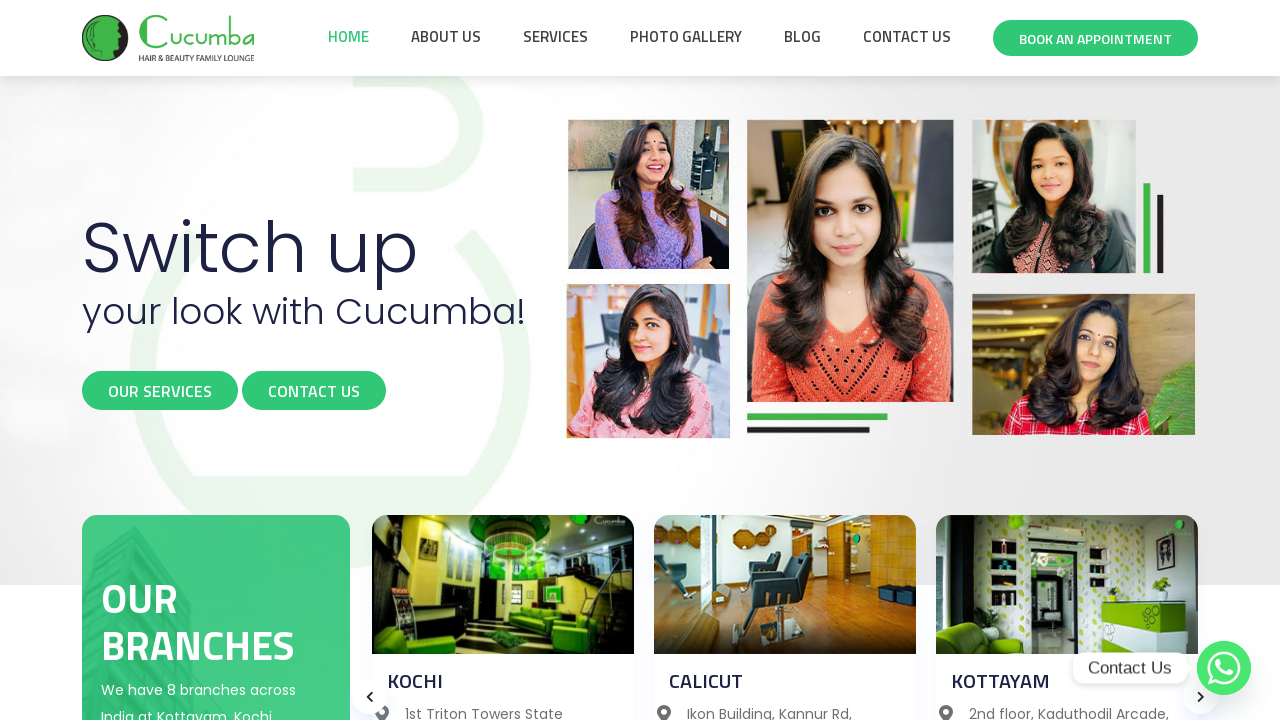

Hovered over services menu at (556, 37) on xpath=//*[@id="menu-item-40"]/a
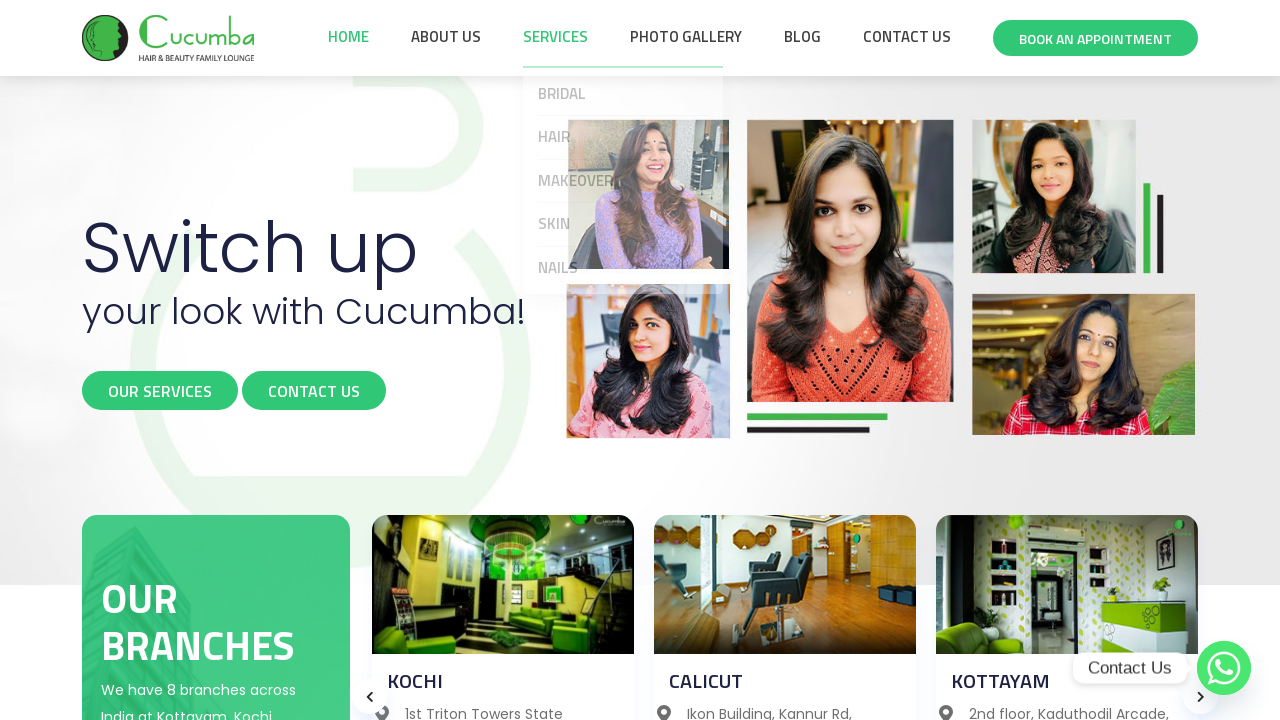

Clicked on bridal option from services menu at (623, 93) on xpath=//*[@id="menu-item-109"]/a
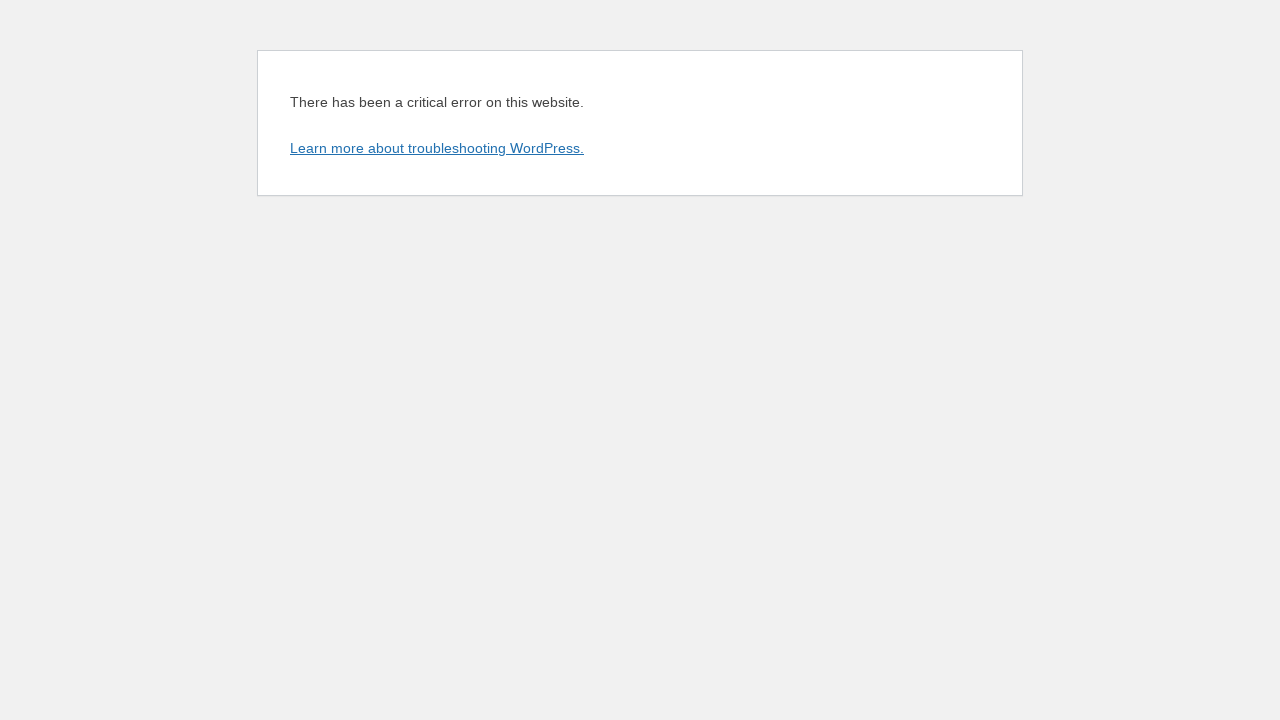

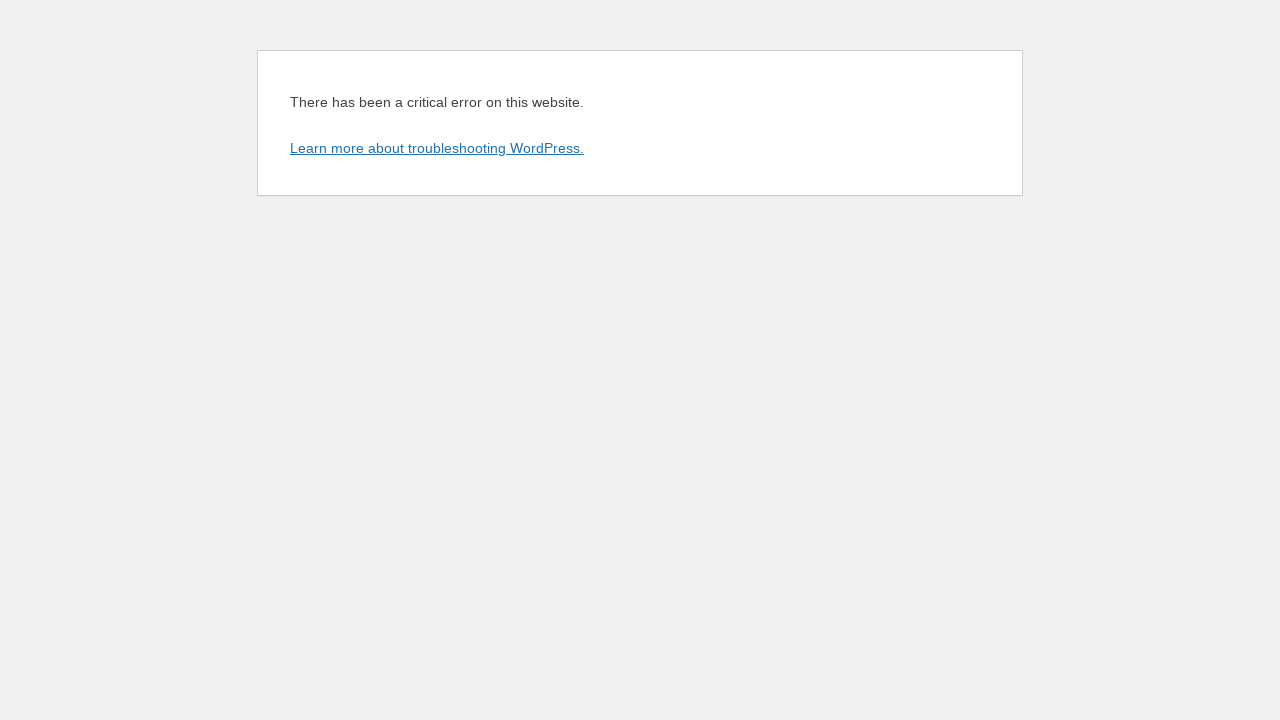